Demonstrates right-click context menu interaction on a button element using Actions API

Starting URL: http://swisnl.github.io/jQuery-contextMenu/demo.html

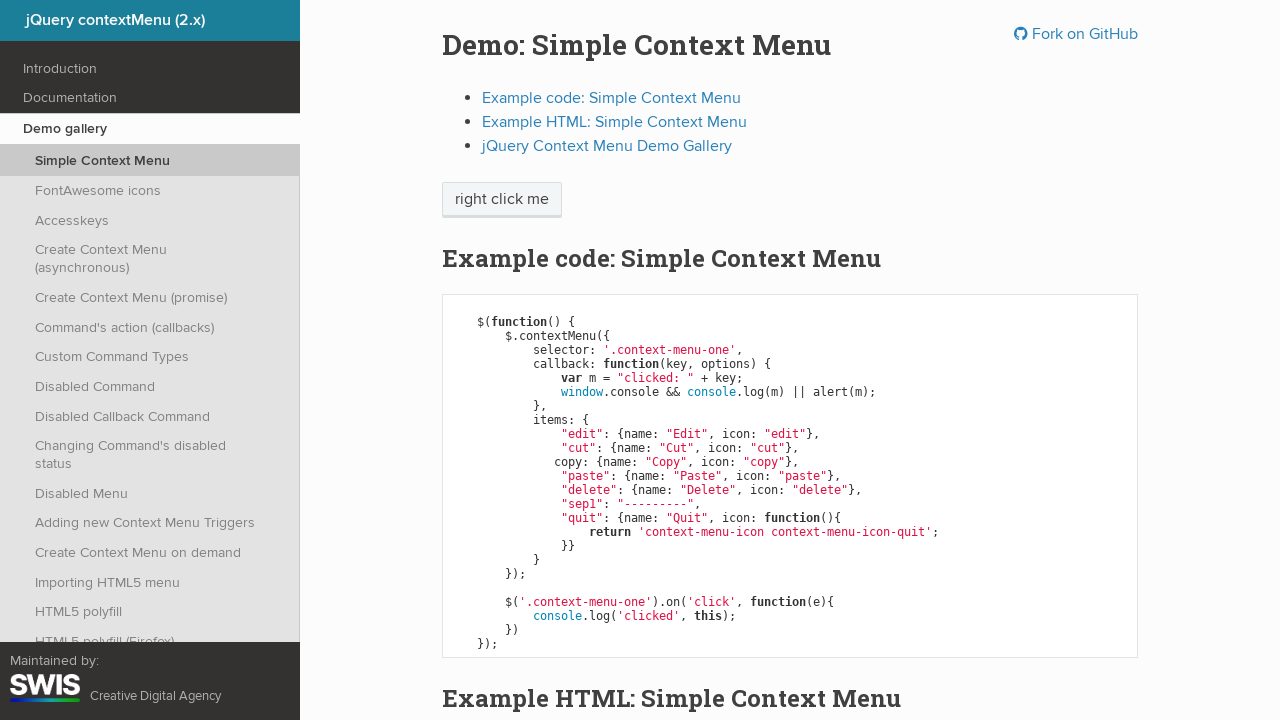

Located the context menu button element
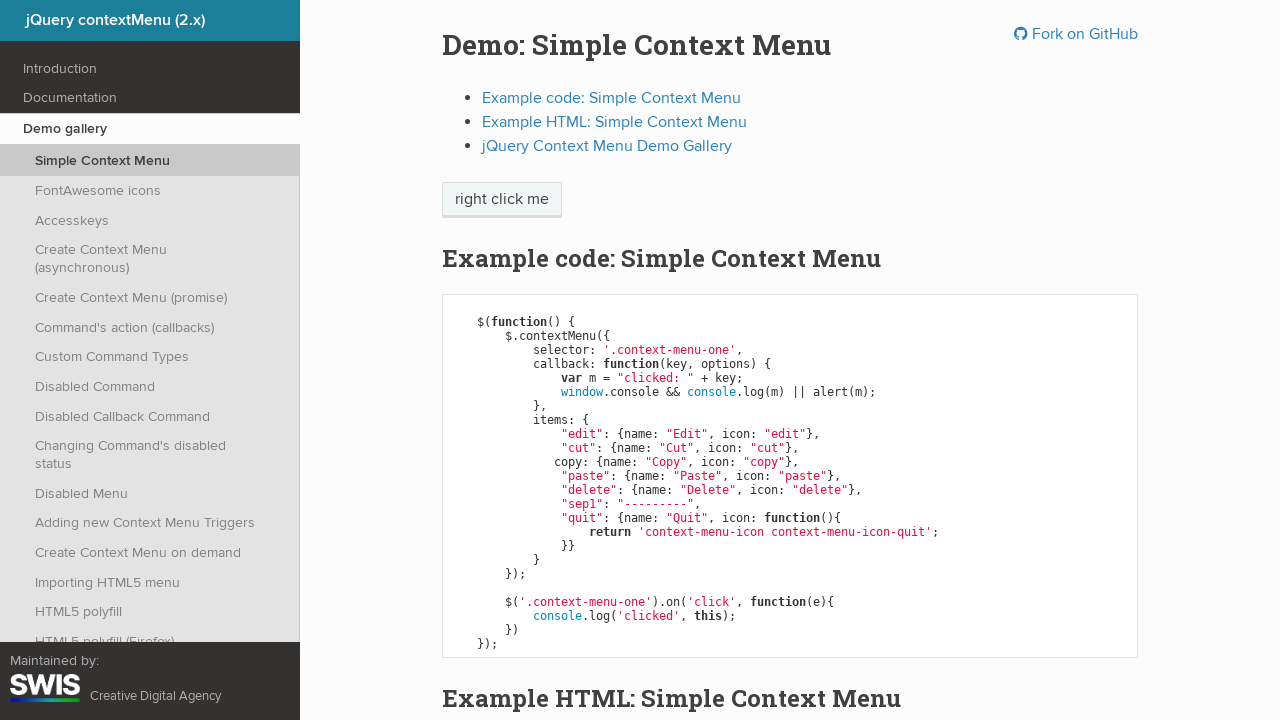

Right-clicked on the context menu button to open context menu at (502, 200) on xpath=//span[@class='context-menu-one btn btn-neutral']
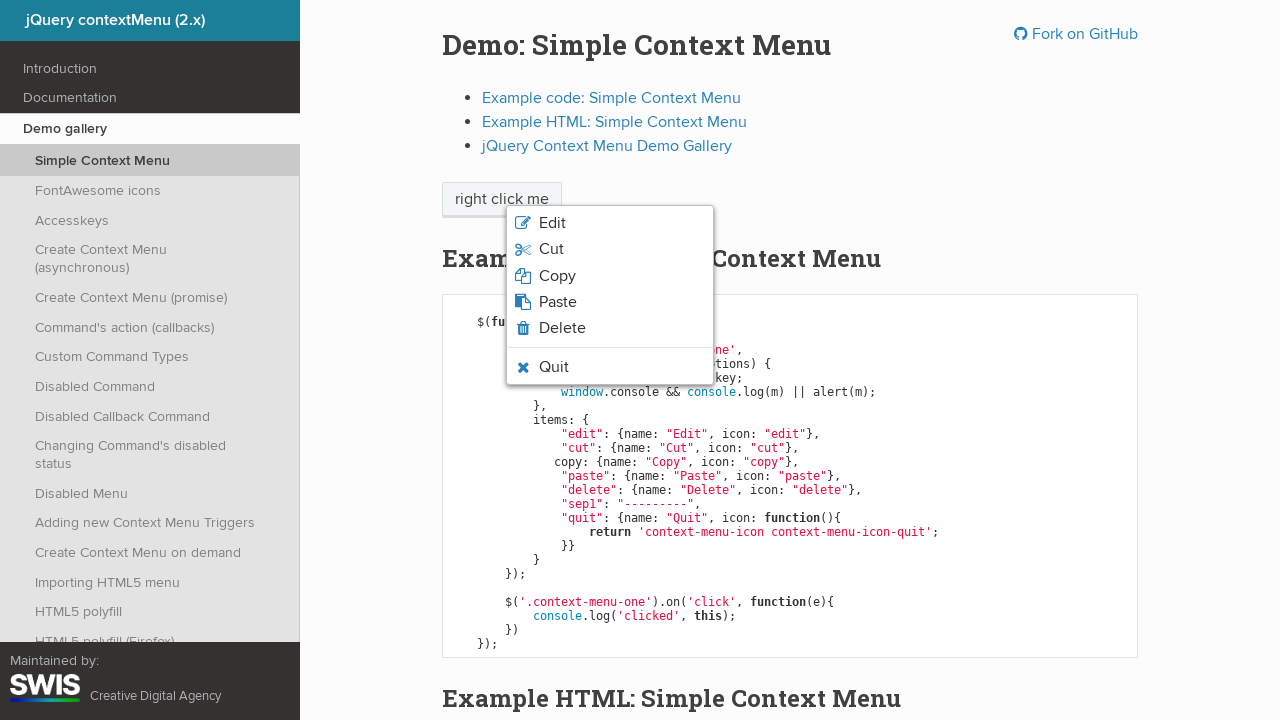

Waited 1 second for context menu to appear
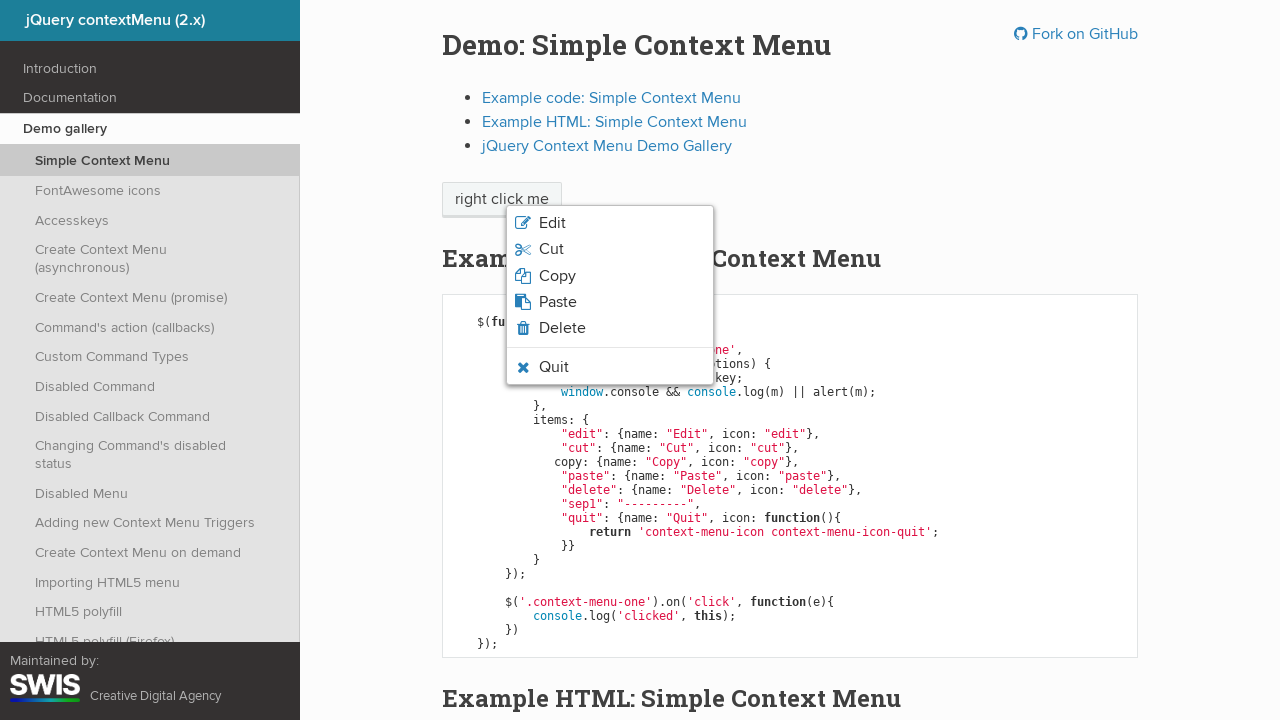

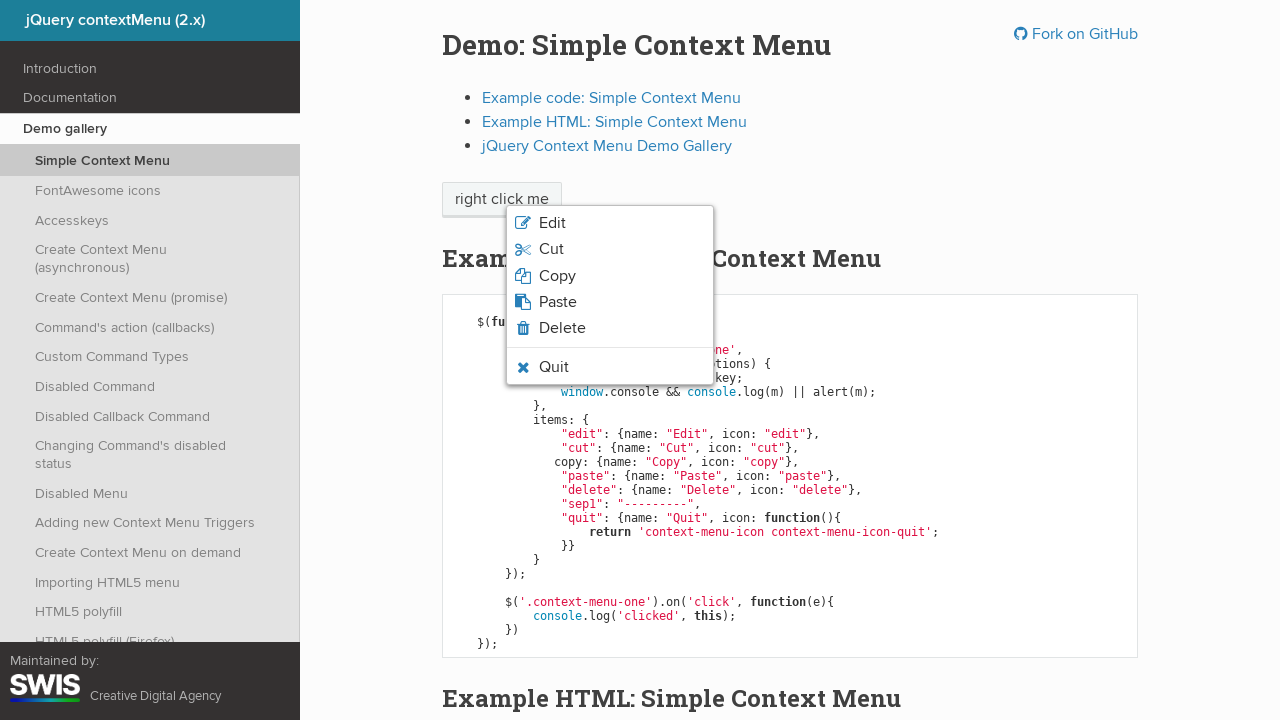